Tests dropdown selection using Playwright's built-in select_option method to choose an item by its visible text.

Starting URL: https://the-internet.herokuapp.com/dropdown

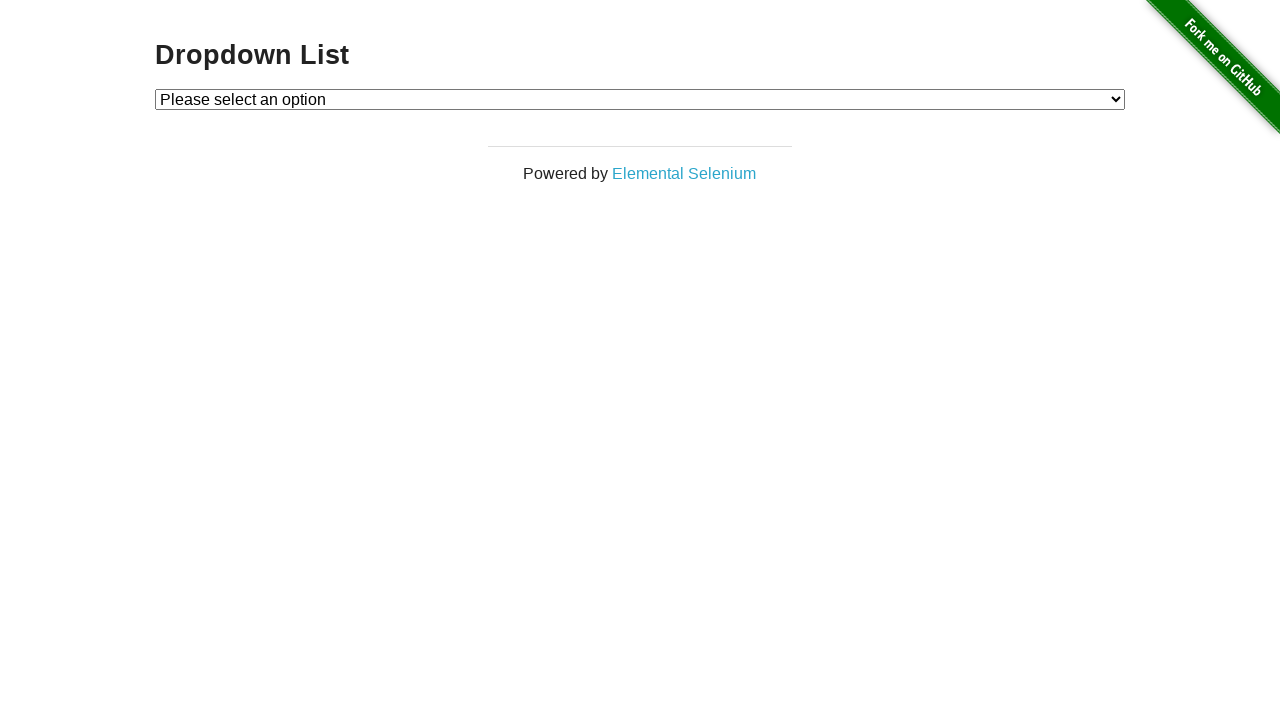

Waited for dropdown element to be present
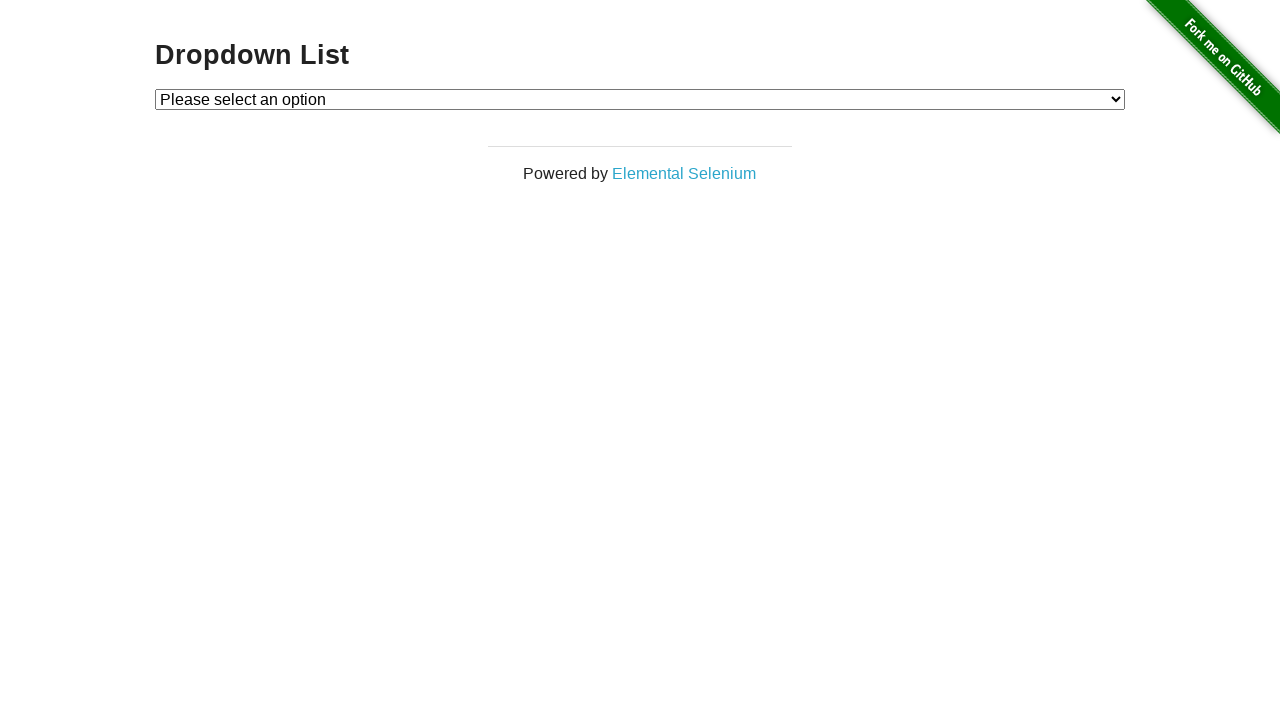

Selected 'Option 1' from dropdown using select_option method on #dropdown
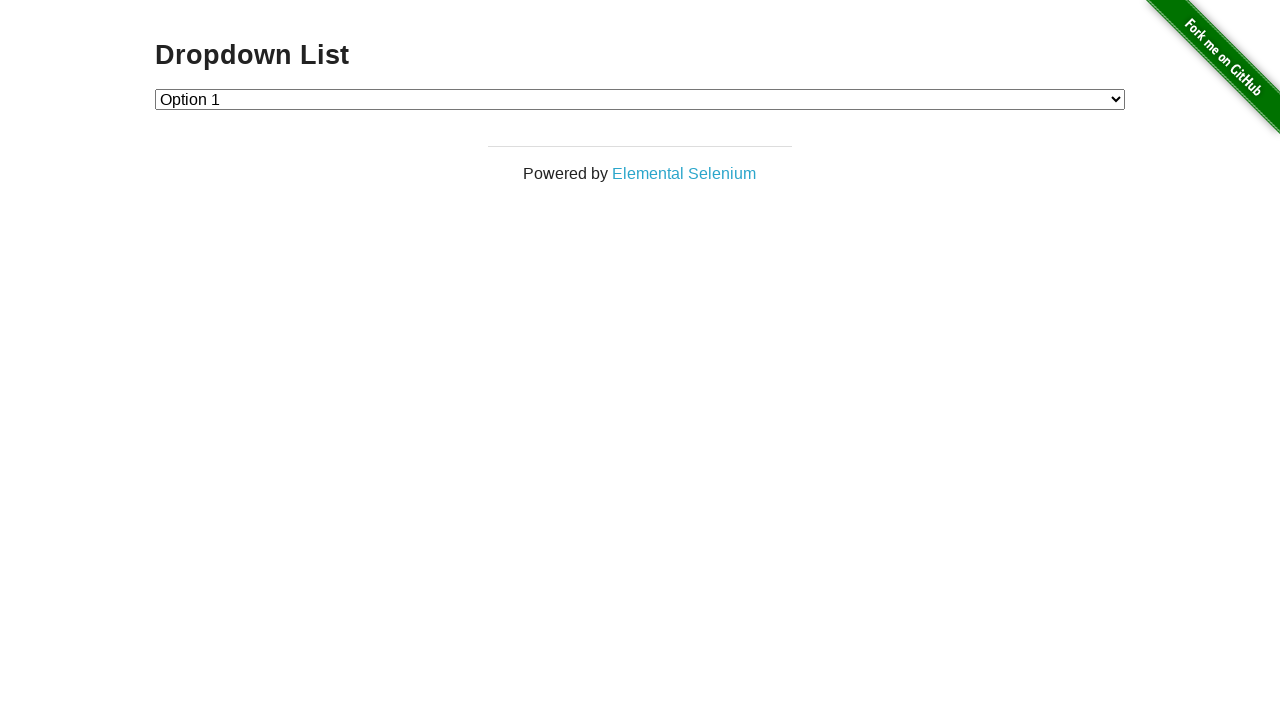

Retrieved selected dropdown value
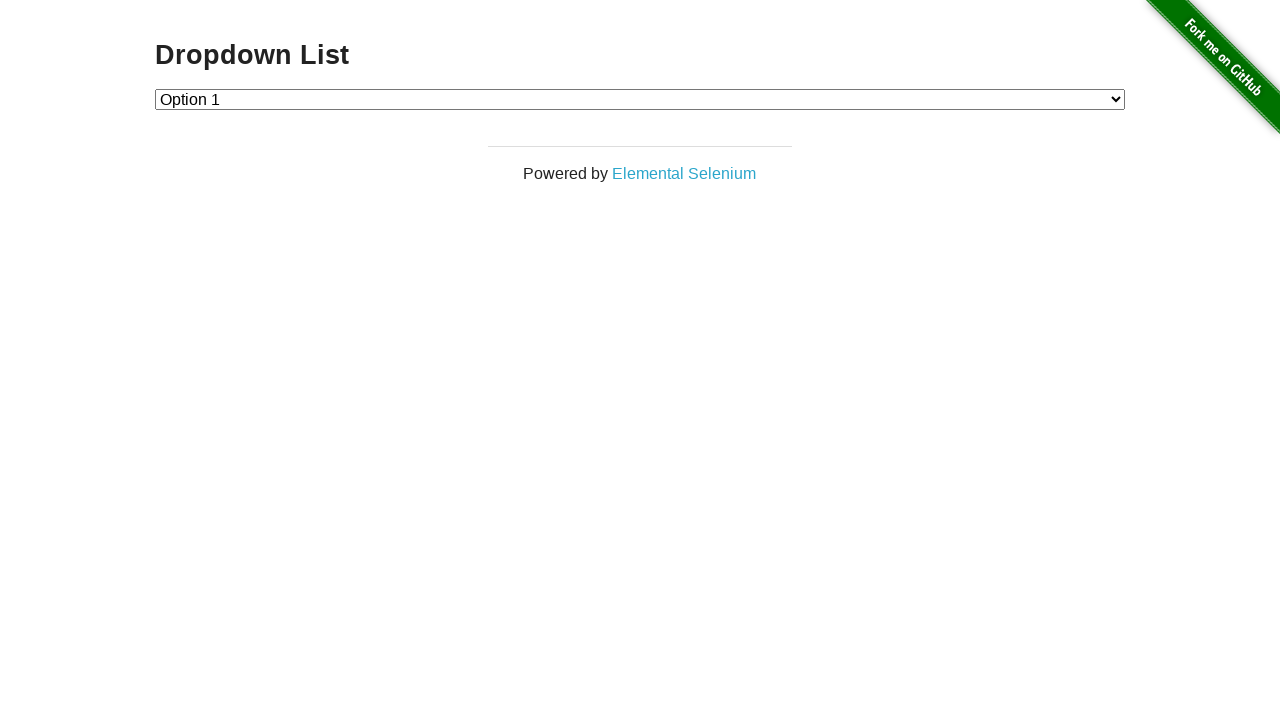

Verified that dropdown value equals '1'
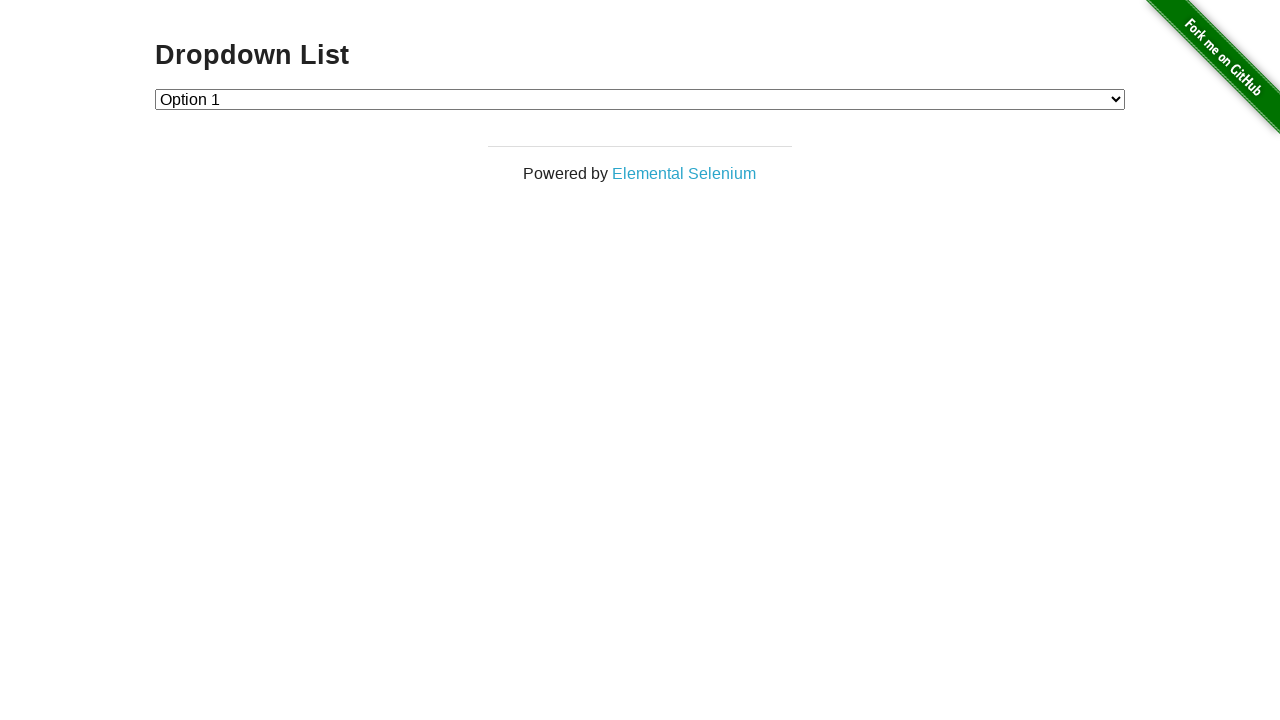

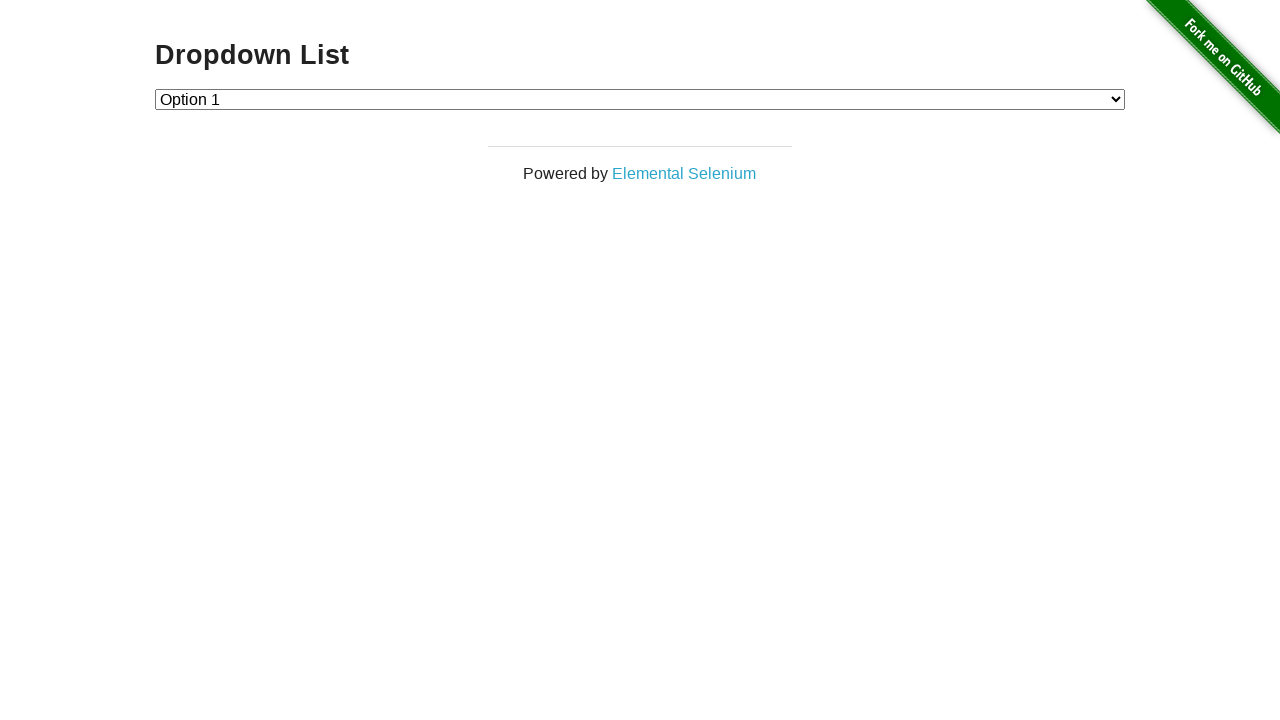